Tests student registration form submission with female gender option by filling in form fields and verifying the submitted data appears in the confirmation modal.

Starting URL: https://demoqa.com/automation-practice-form

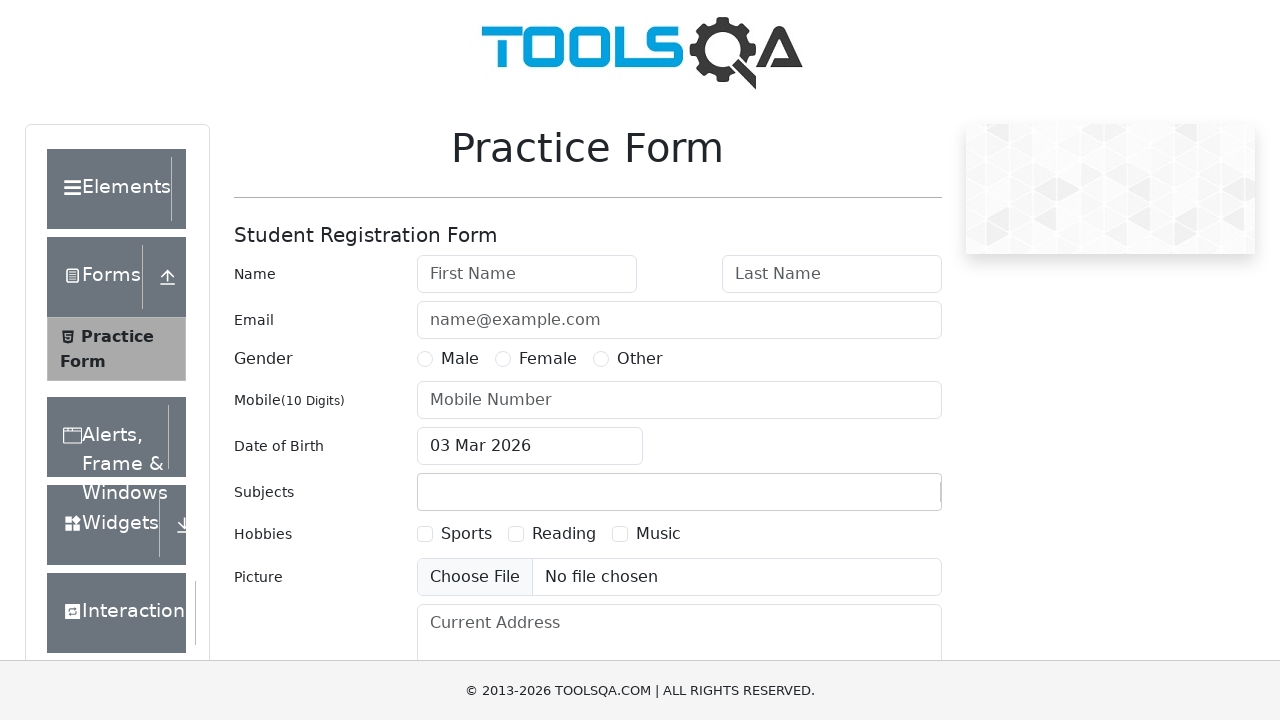

Filled first name field with 'sanky' on #firstName
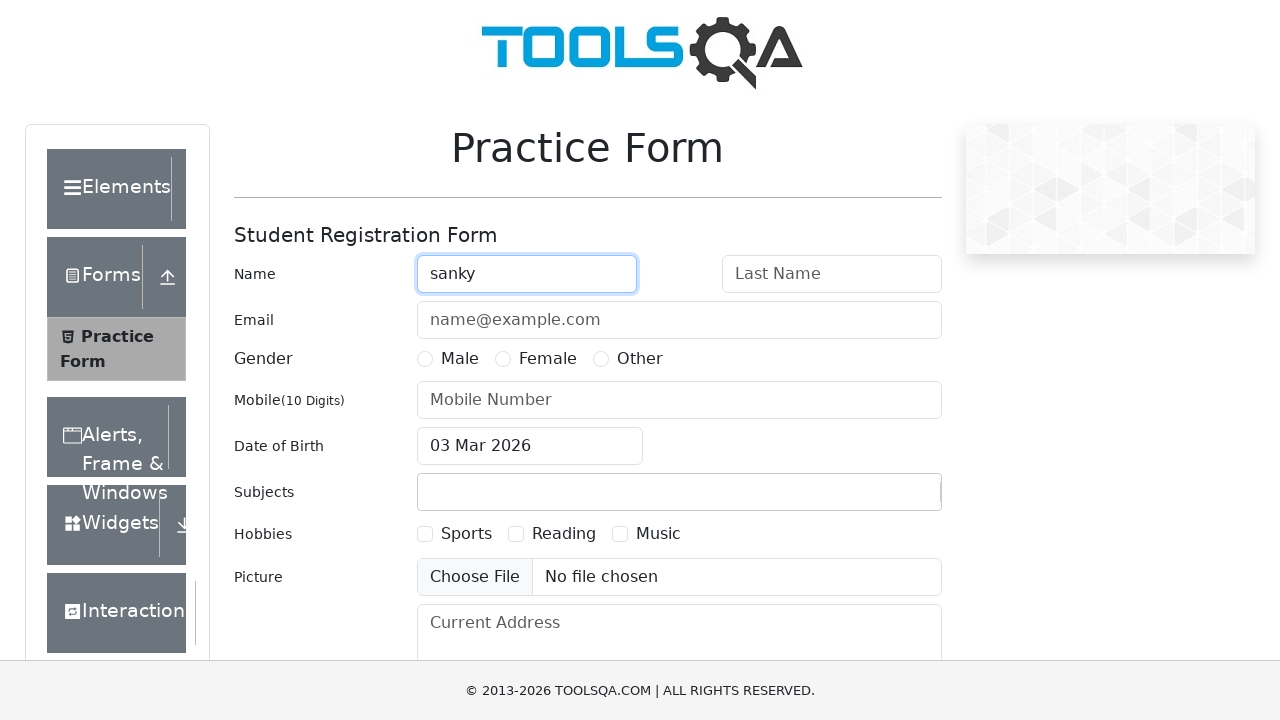

Filled last name field with 'kumari' on #lastName
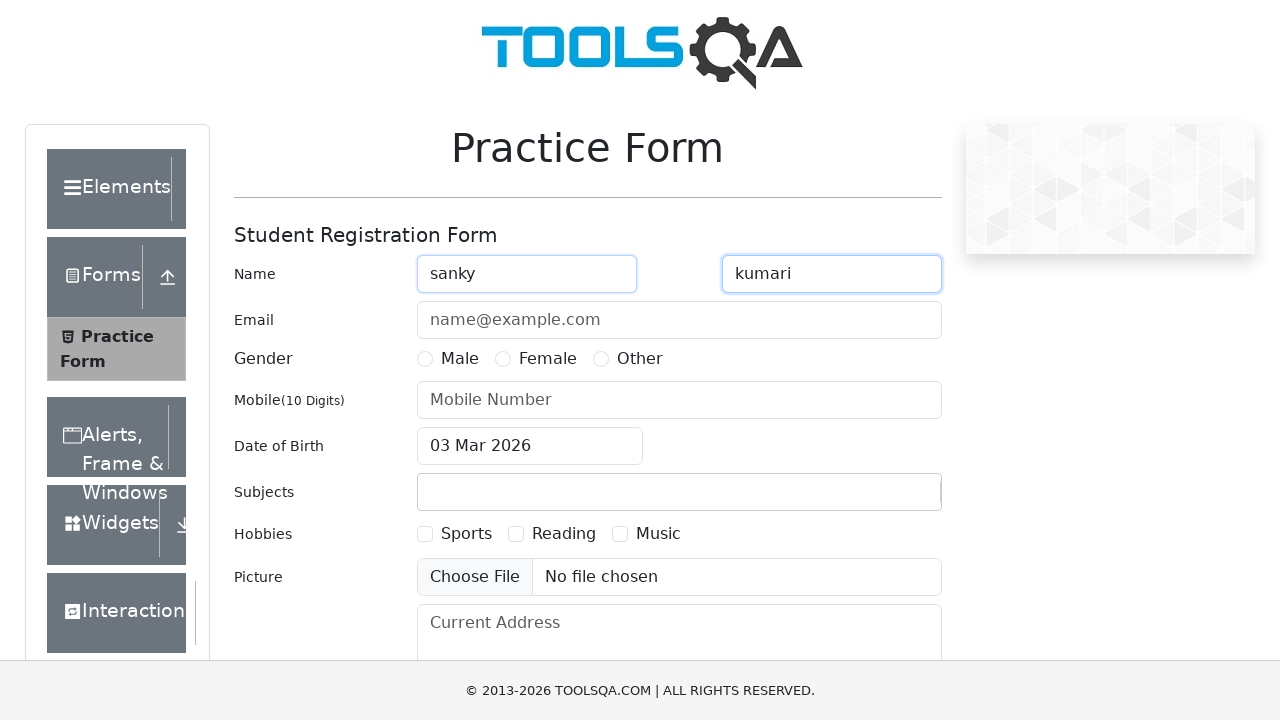

Filled email field with 'sanky64@example.com' on #userEmail
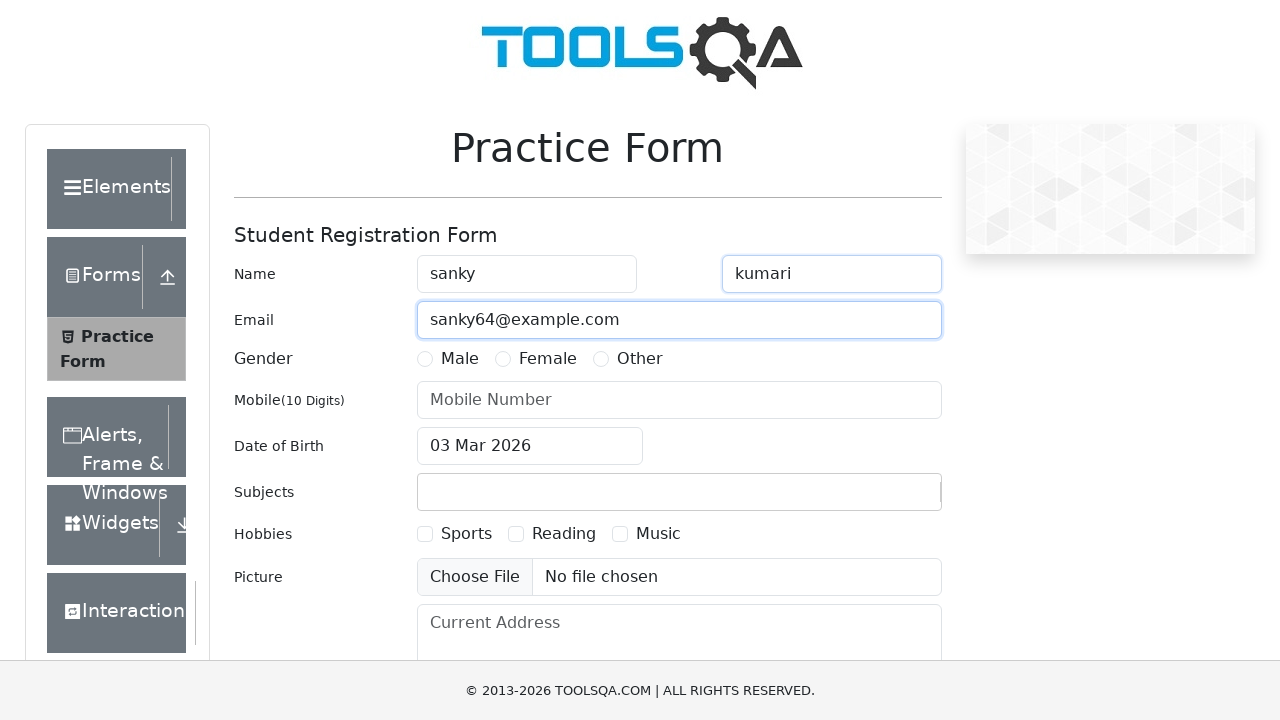

Selected Female gender option at (548, 359) on xpath=//label[text()='Female']
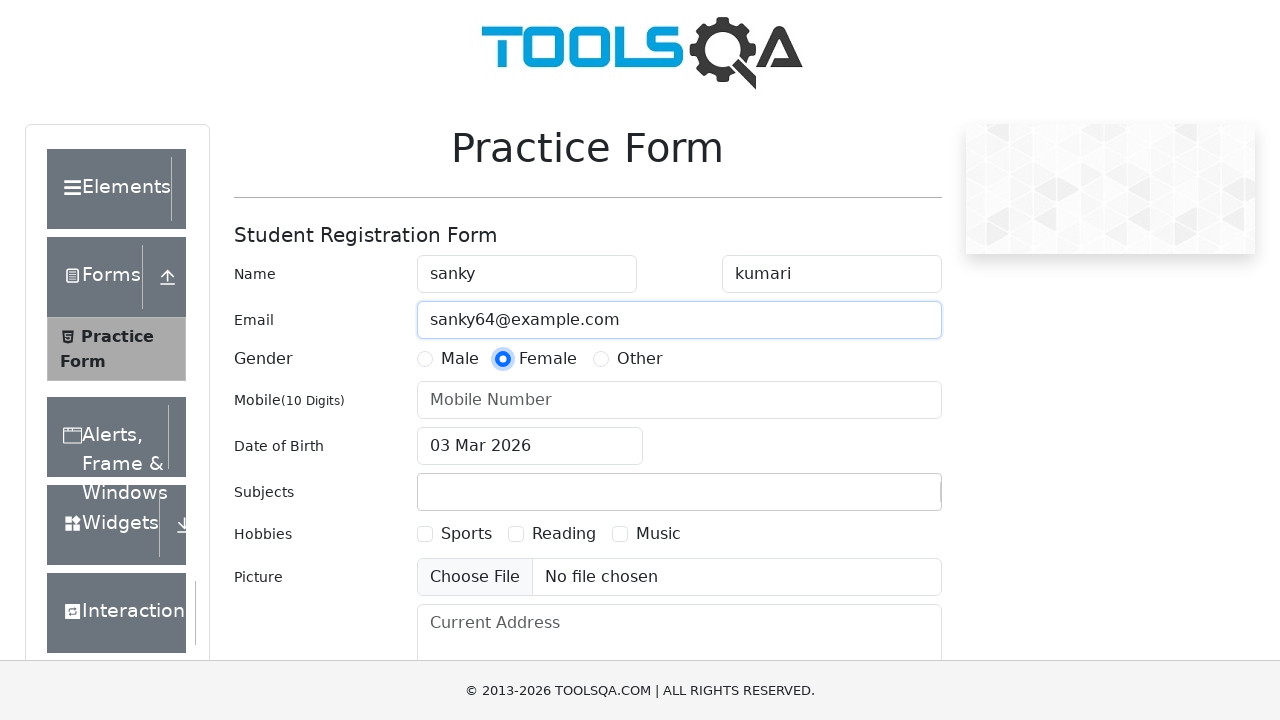

Filled mobile number field with '9123456789' on #userNumber
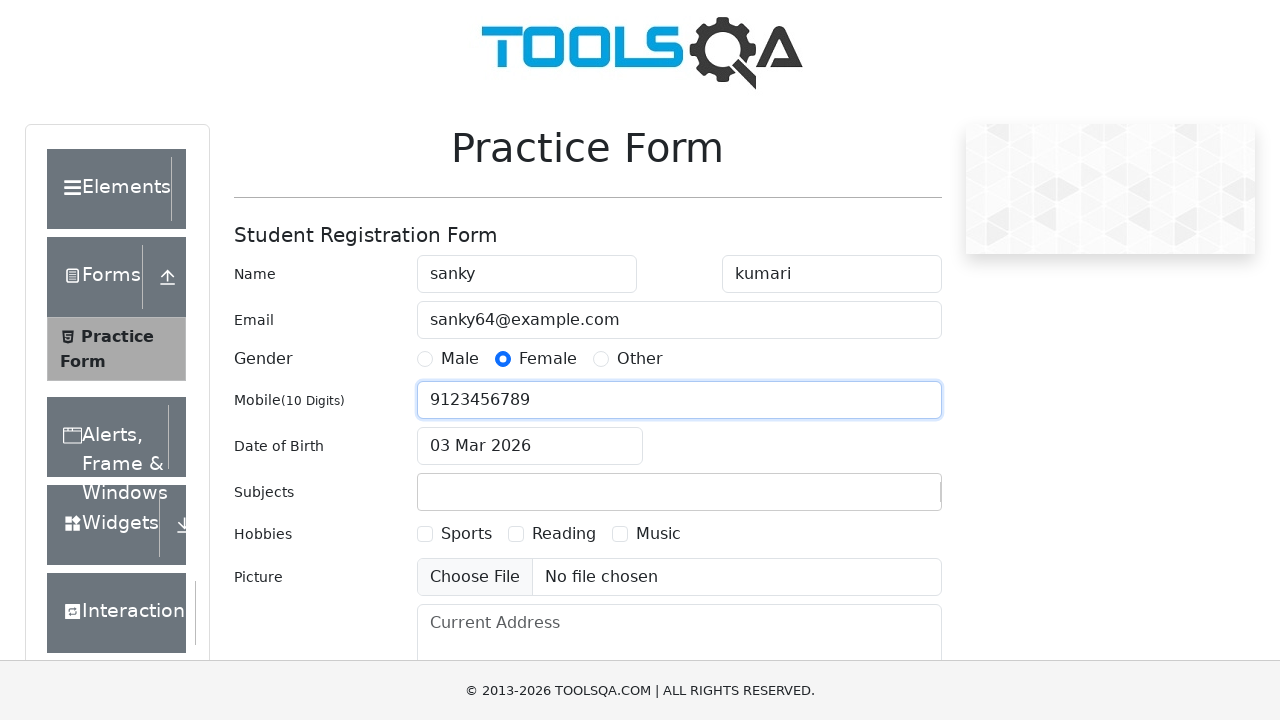

Scrolled submit button into view
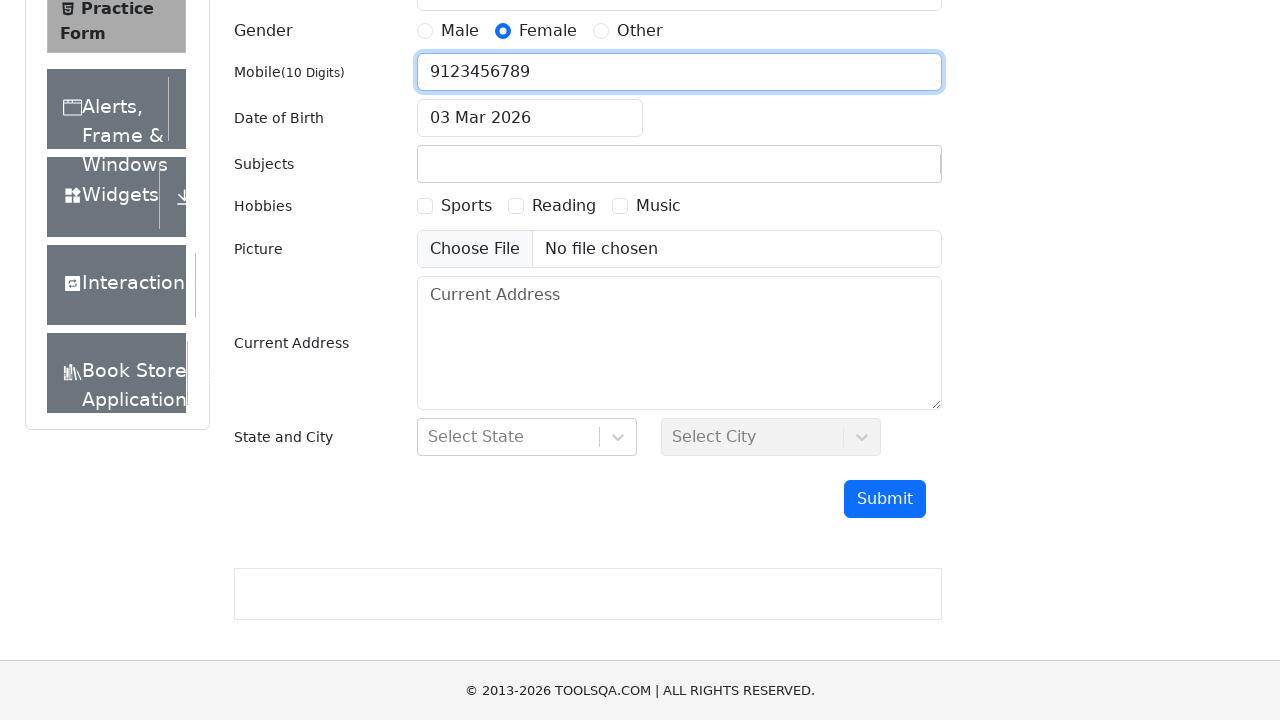

Clicked submit button to submit form at (885, 499) on #submit
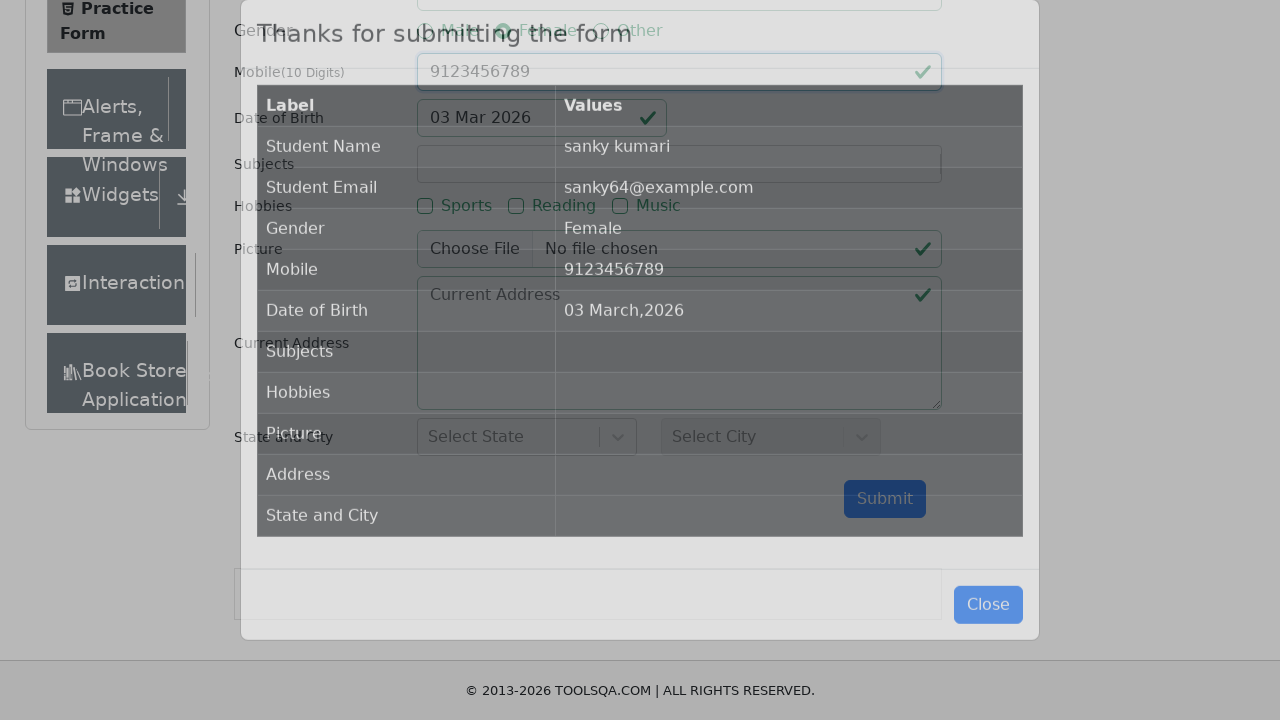

Confirmation modal appeared
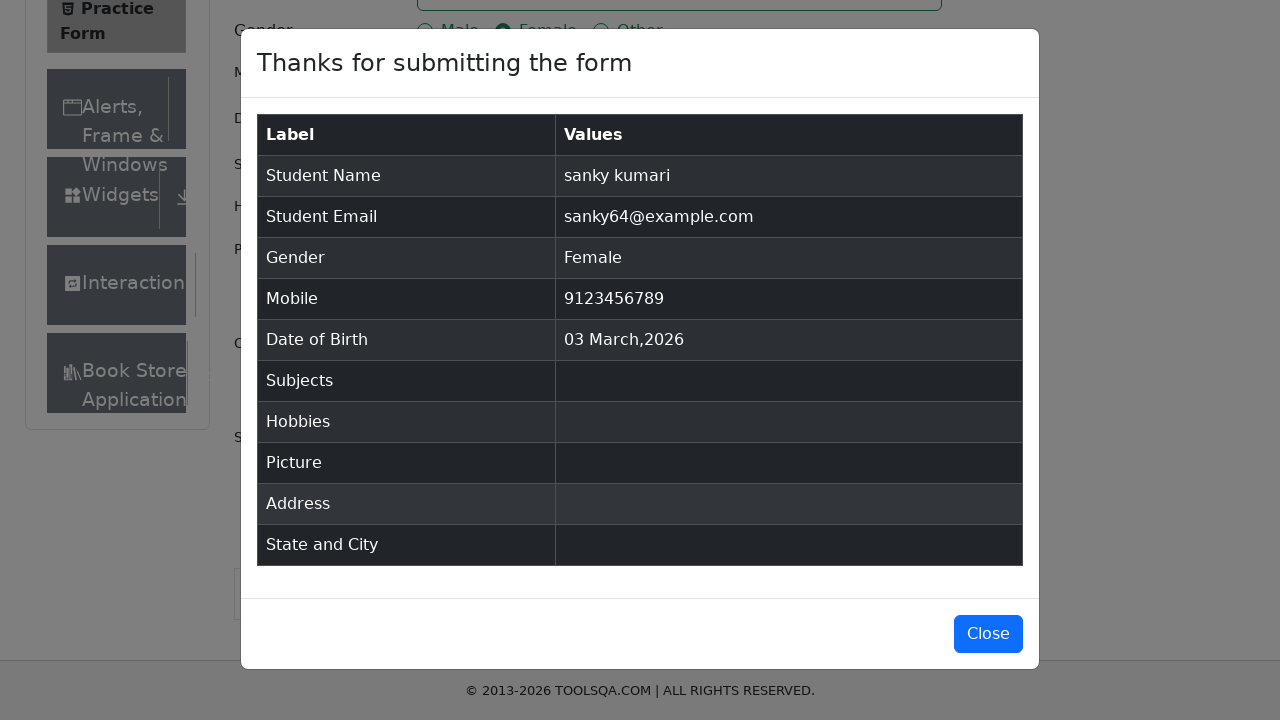

Retrieved modal content text
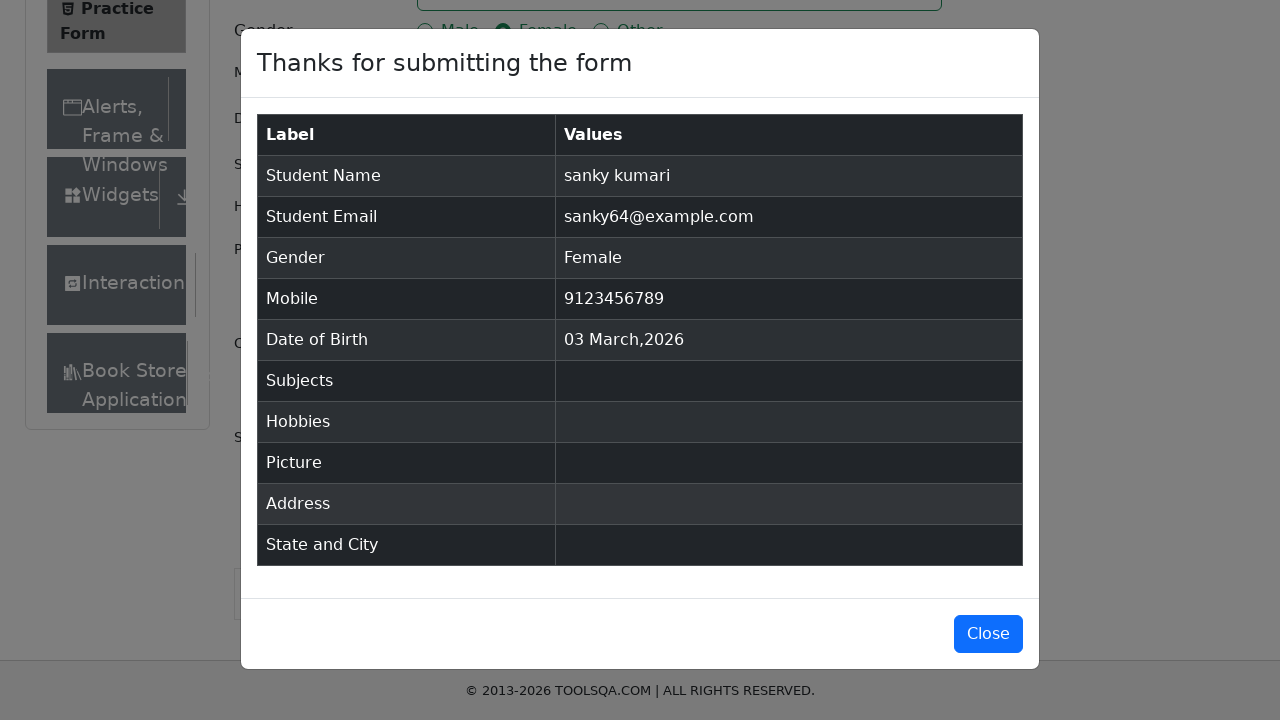

Verified first name 'sanky' appears in confirmation modal
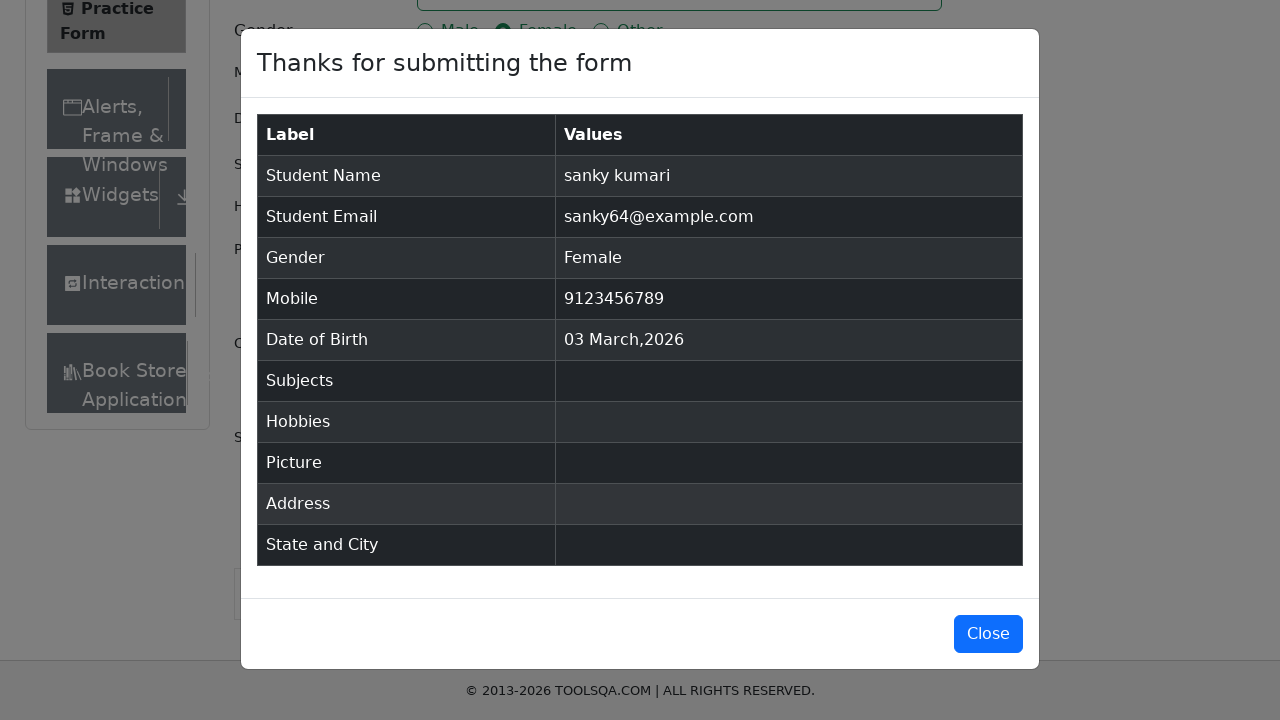

Verified last name 'kumari' appears in confirmation modal
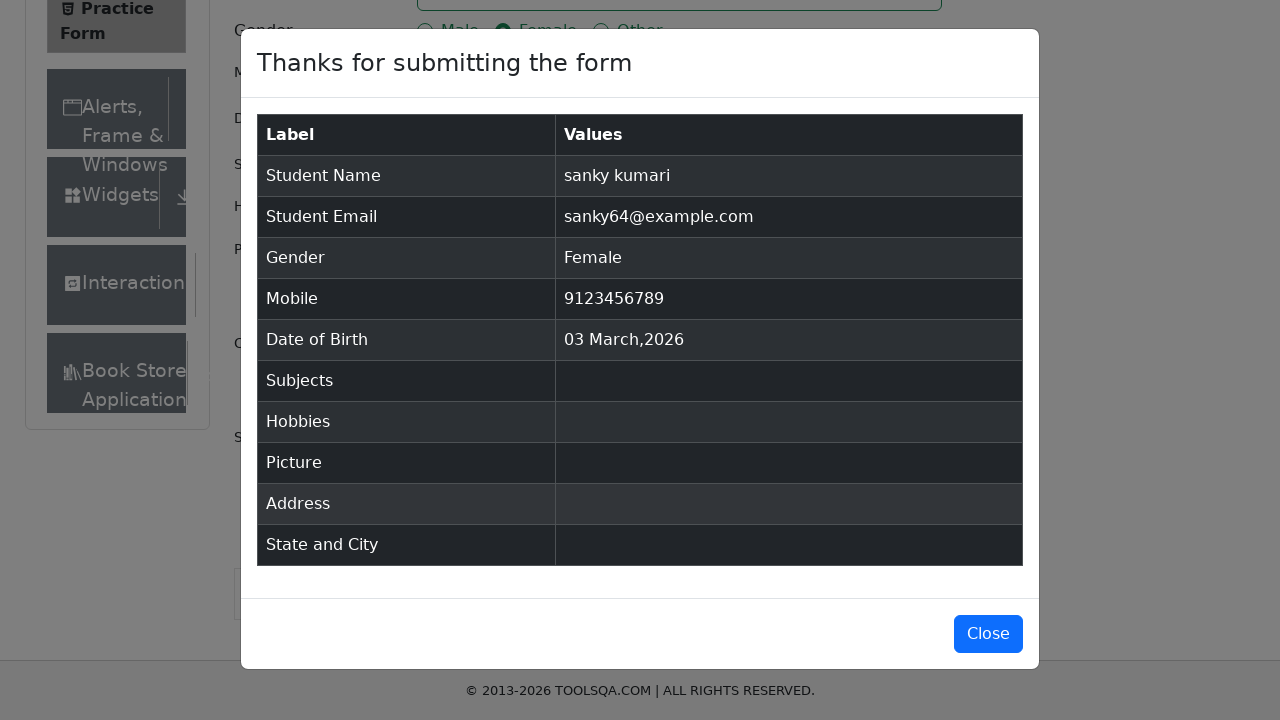

Verified email 'sanky64@example.com' appears in confirmation modal
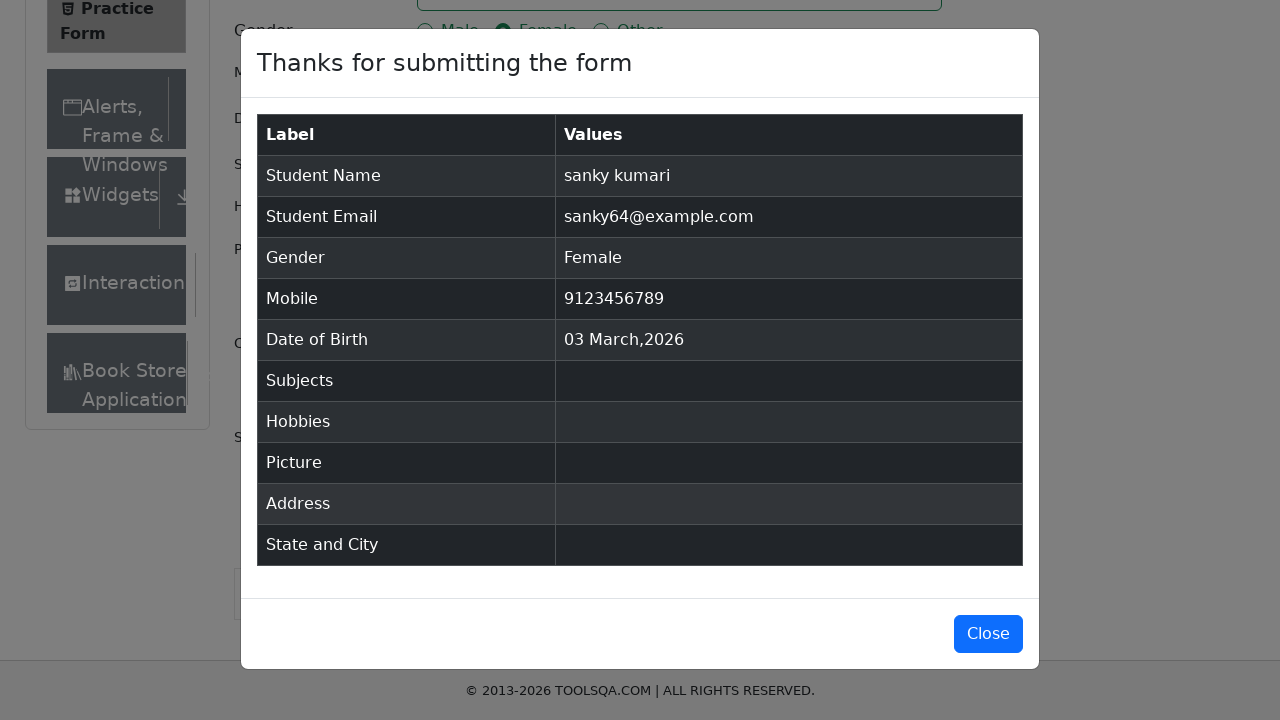

Verified mobile number '9123456789' appears in confirmation modal
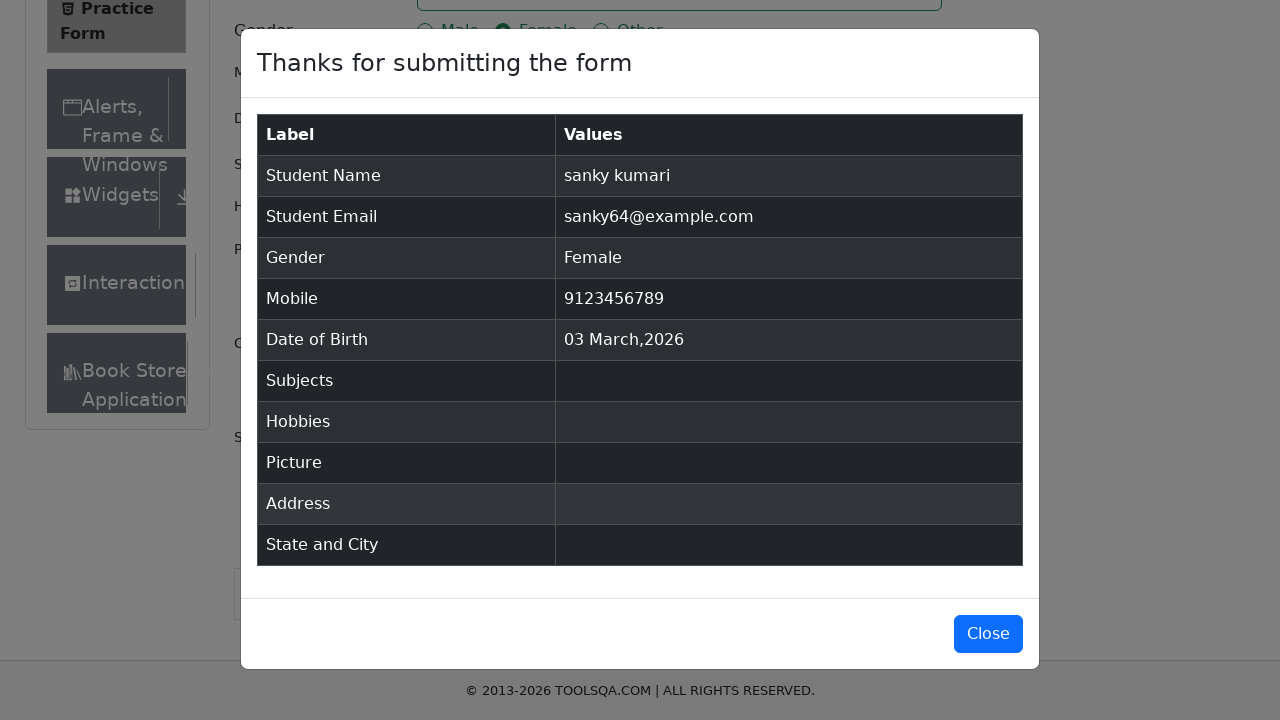

Closed confirmation modal at (988, 634) on #closeLargeModal
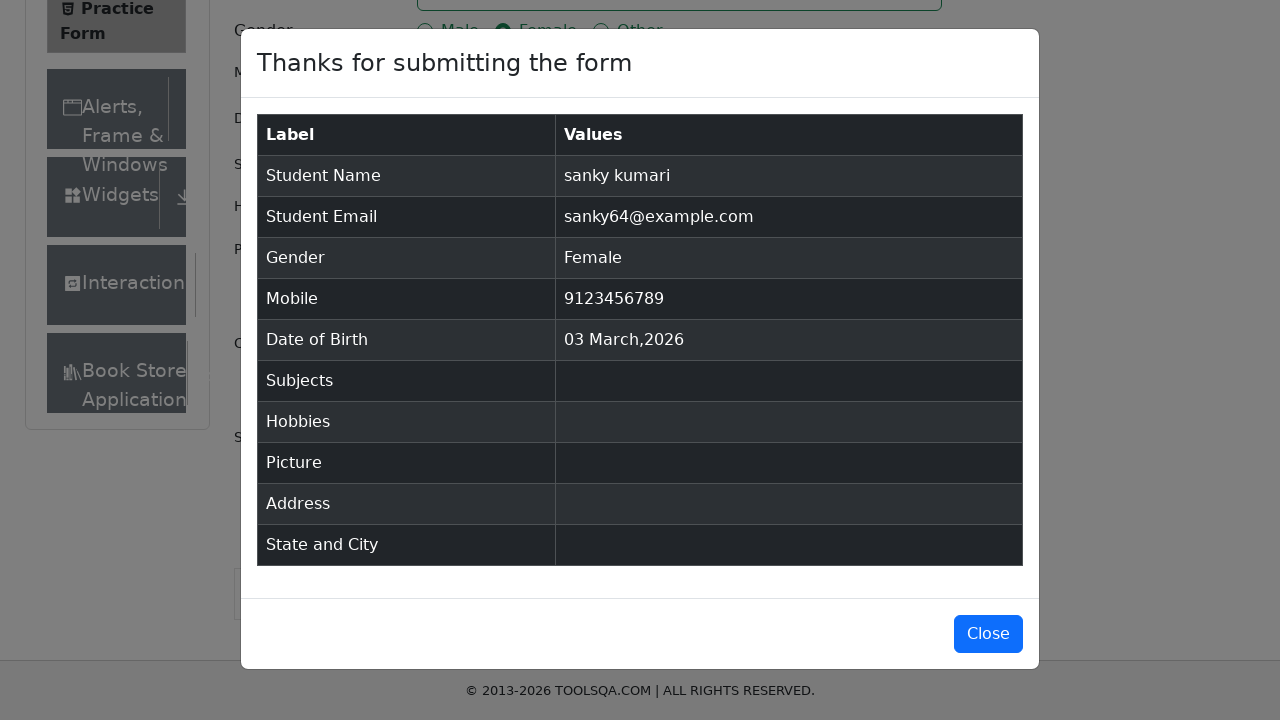

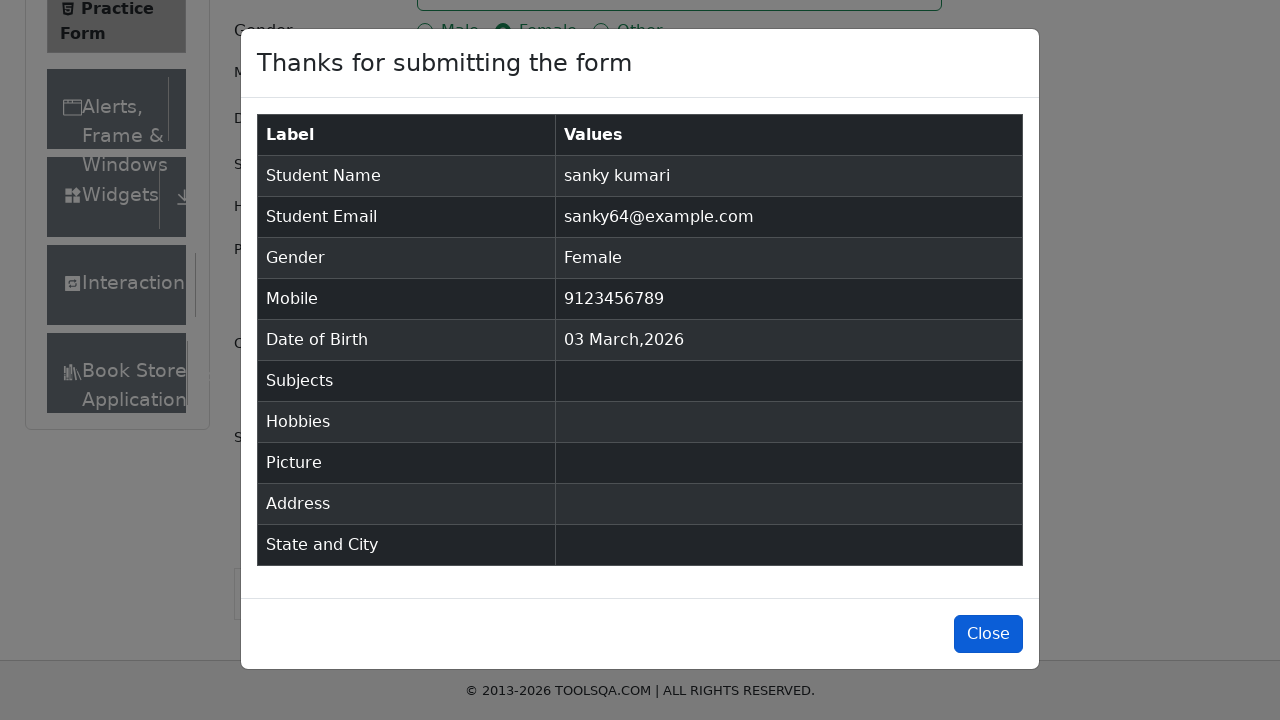